Navigates to a Stepik lesson page and waits for it to load

Starting URL: https://stepik.org/lesson/25969/step/8

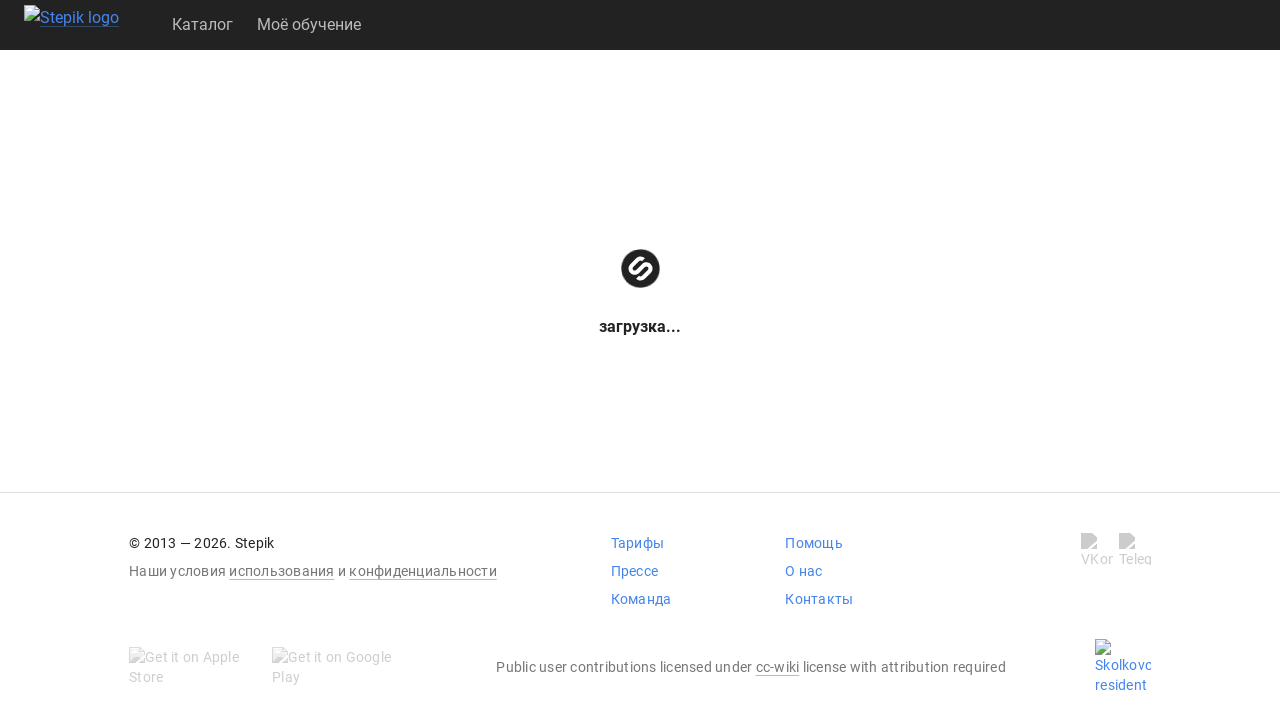

Waited for lesson page to load (domcontentloaded state reached)
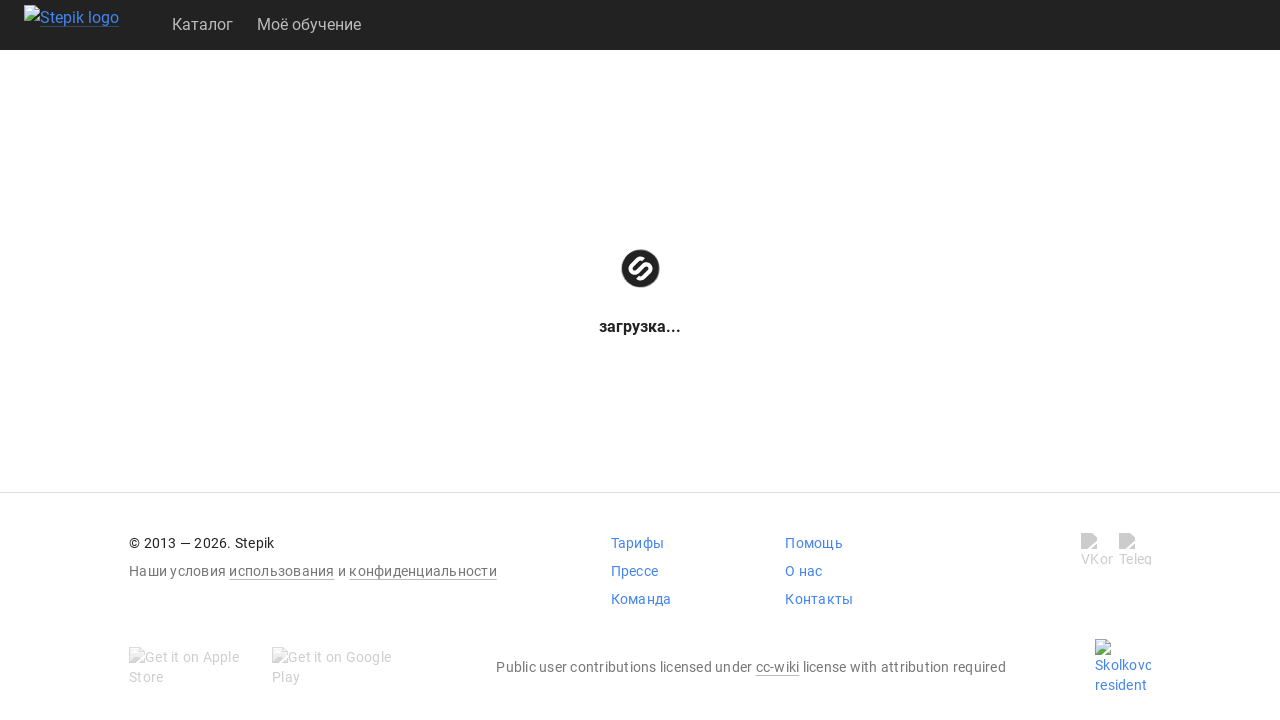

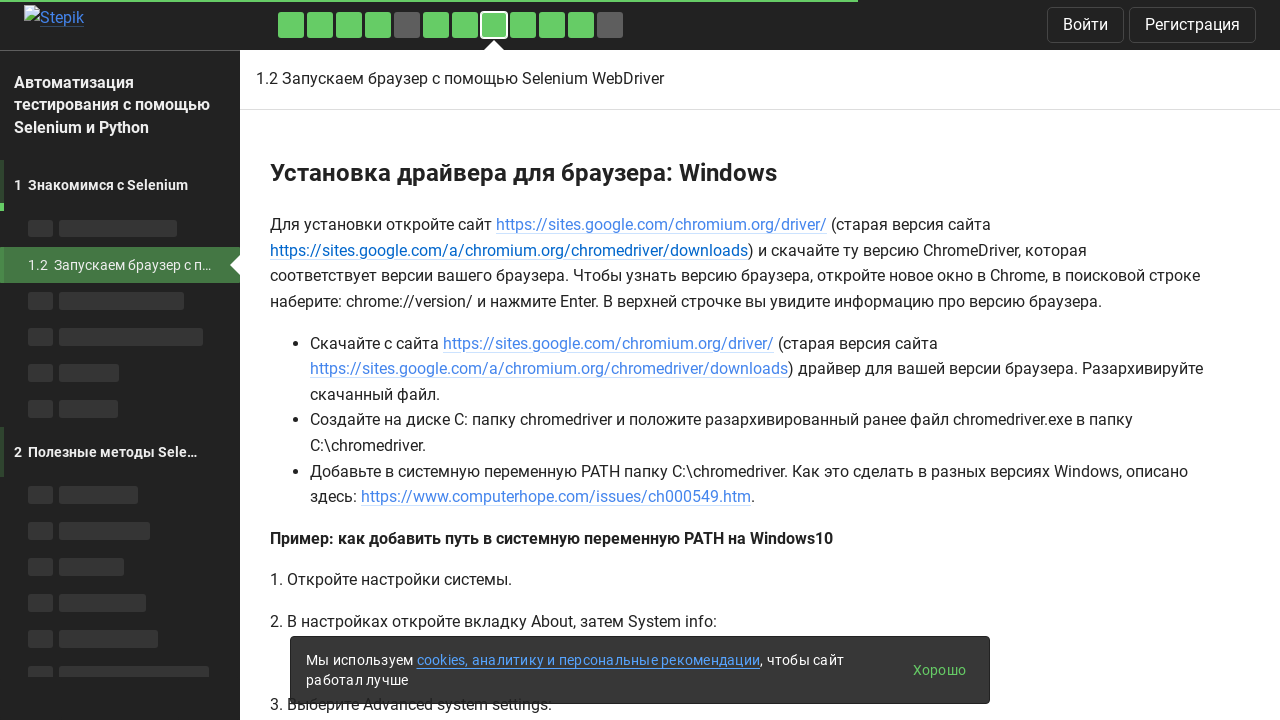